Tests browser window handling by clicking a link that opens a new window, switching to that window, and verifying the page content displays "New Window".

Starting URL: https://practice.cydeo.com/windows

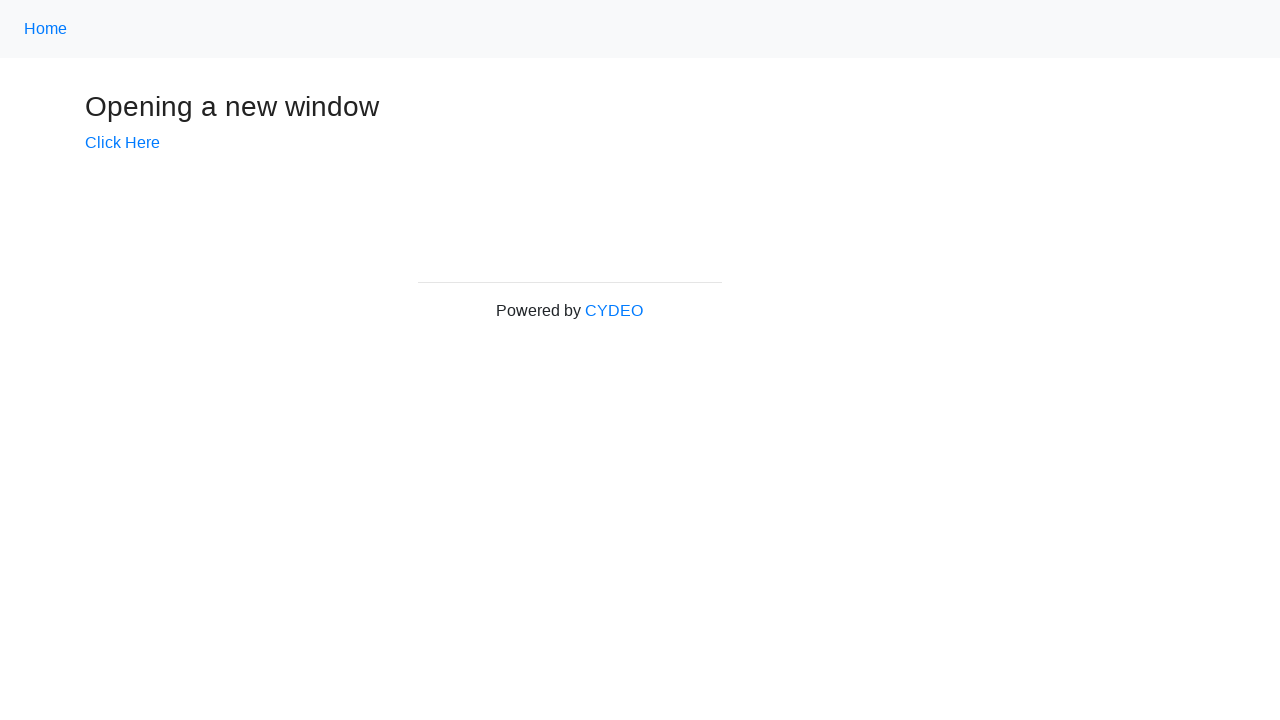

Clicked 'Click Here' link to open new window at (122, 143) on xpath=//a[.='Click Here']
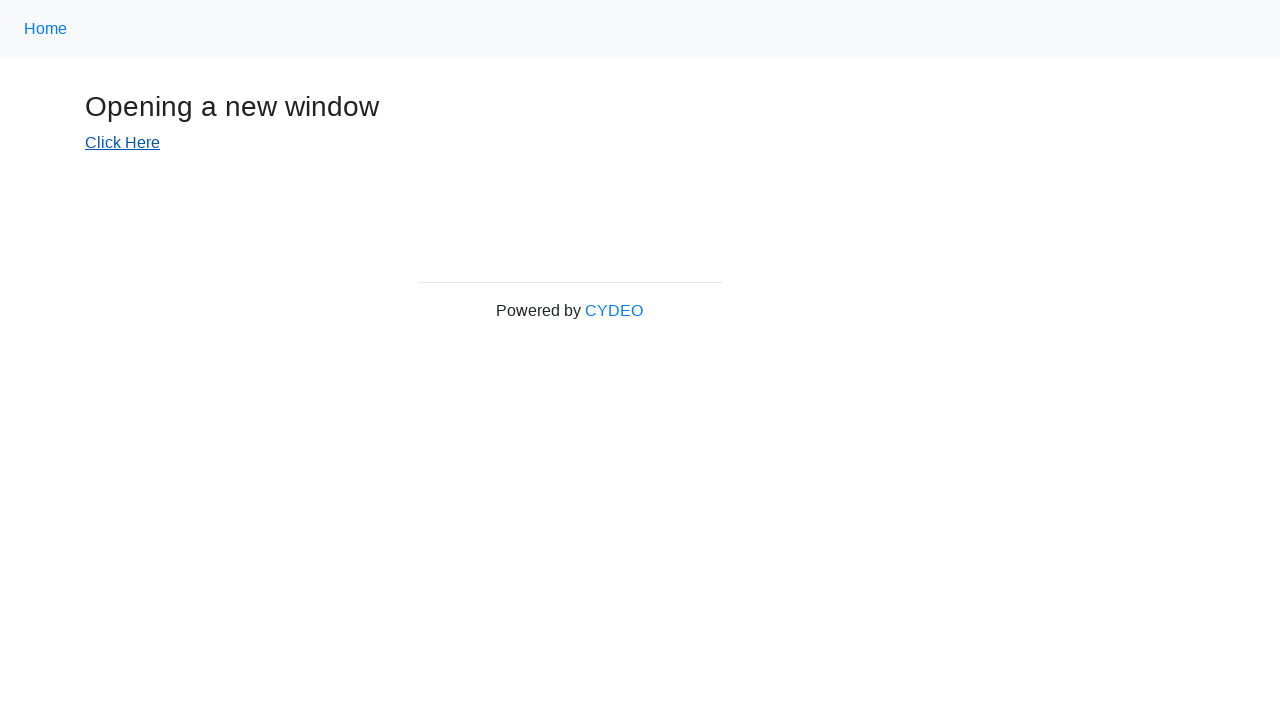

New window opened and captured
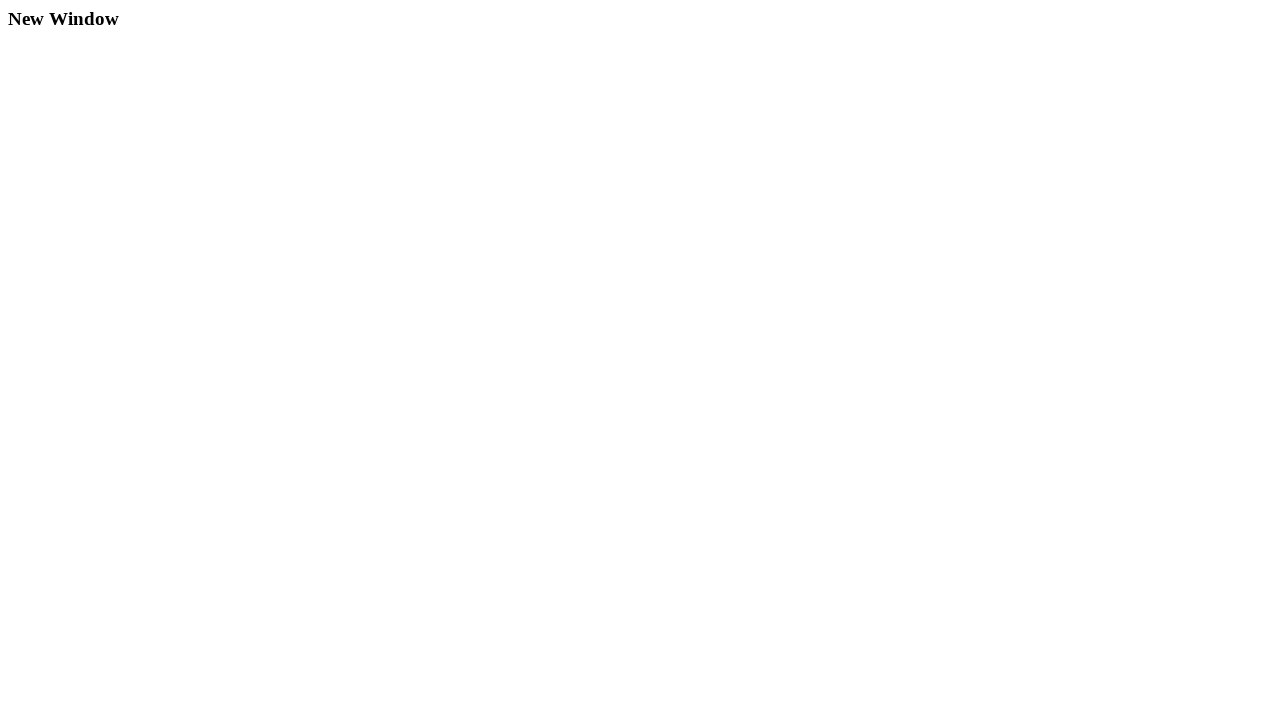

New window page loaded
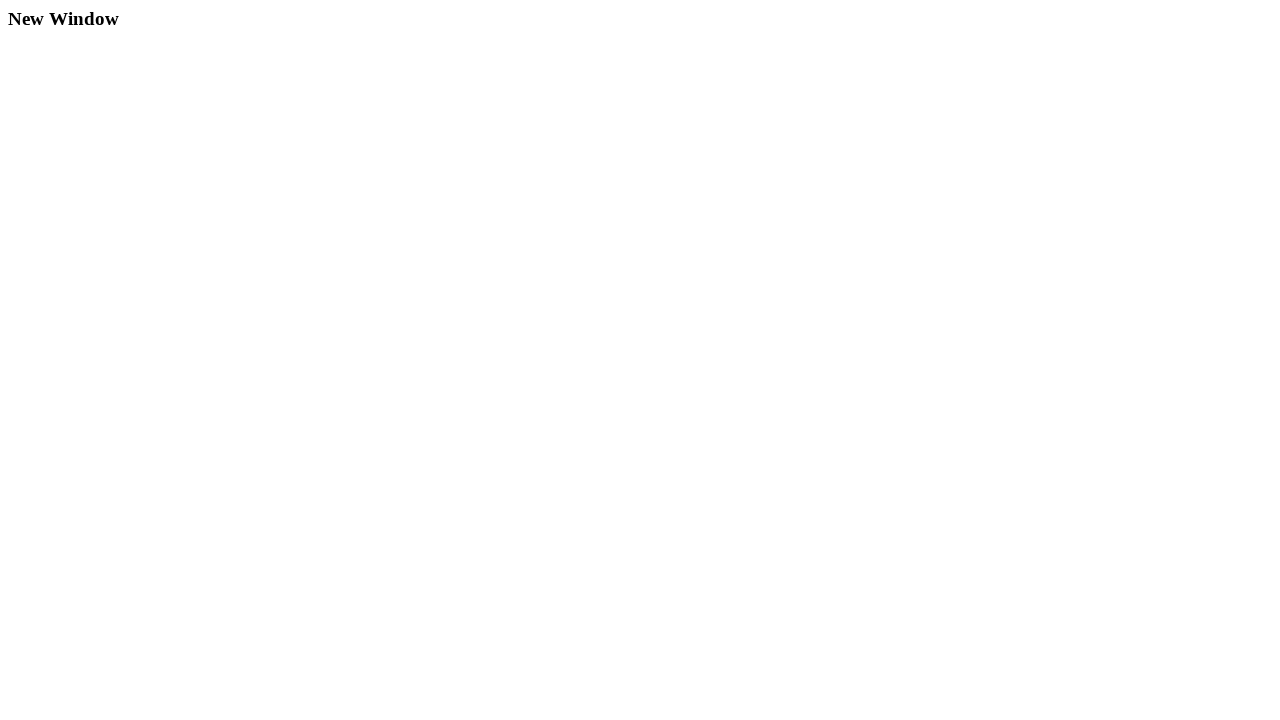

Verified new window title is 'New Window'
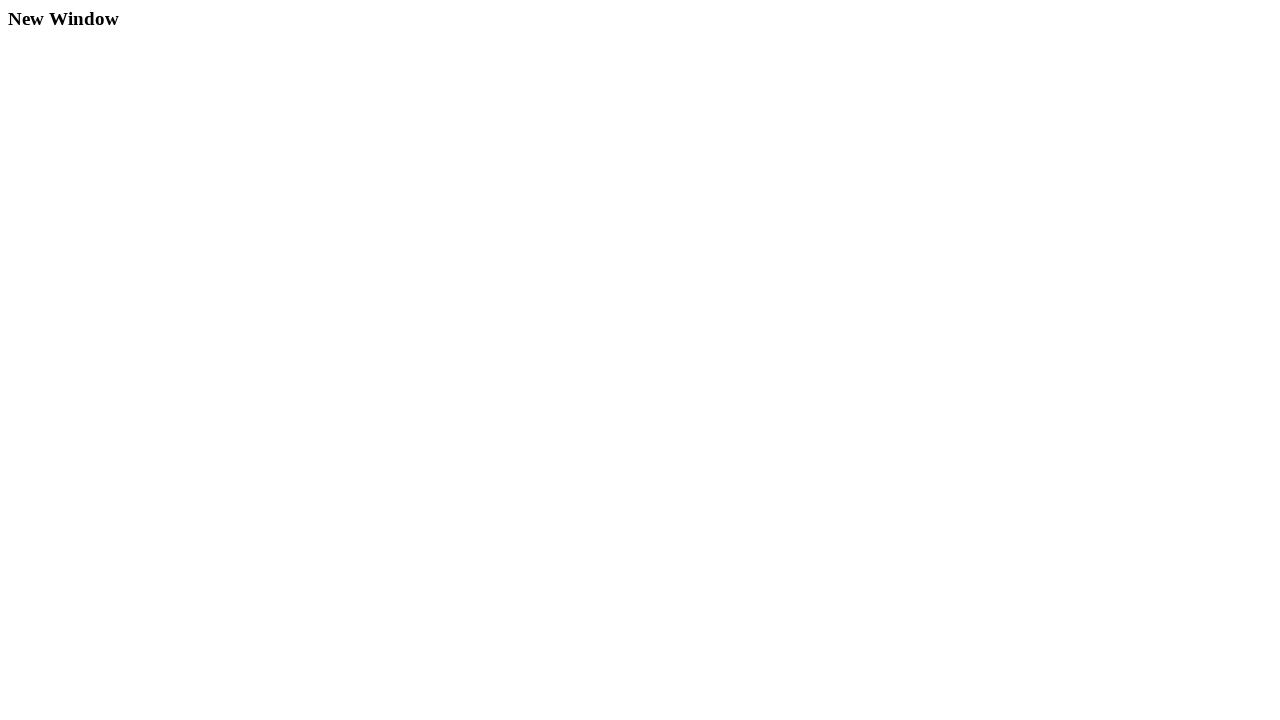

Verified h3 element text is 'New Window'
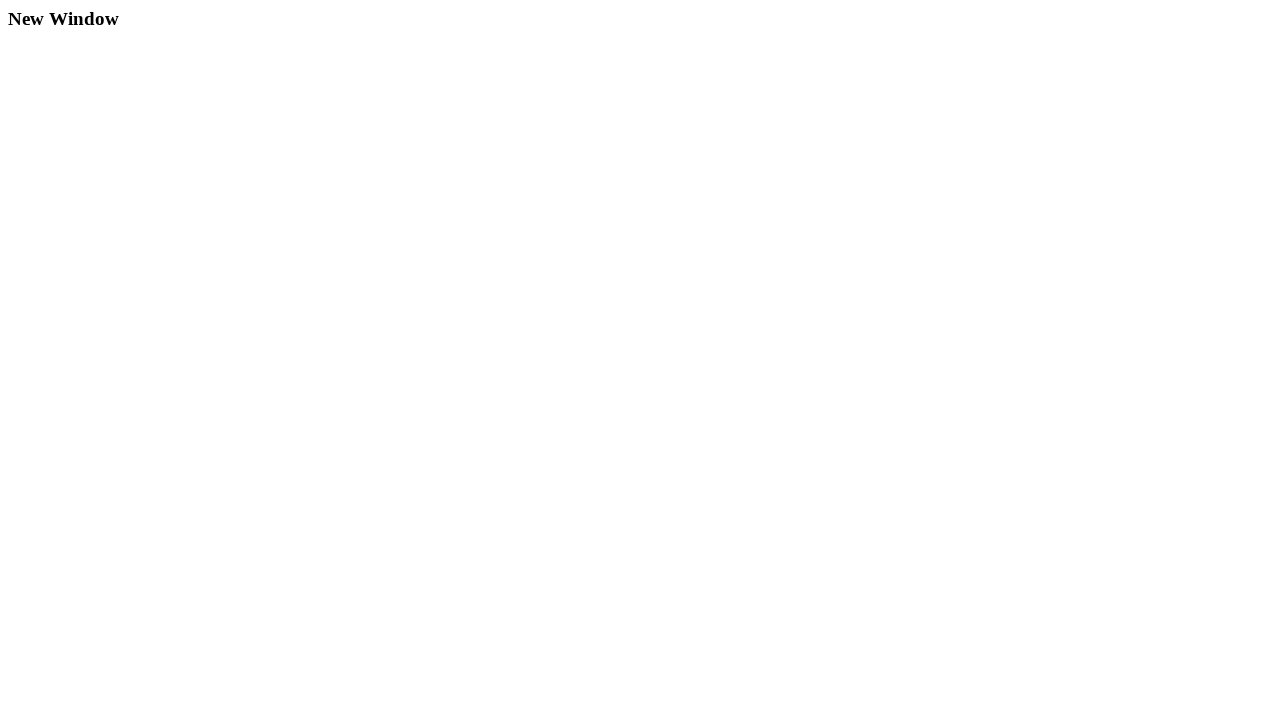

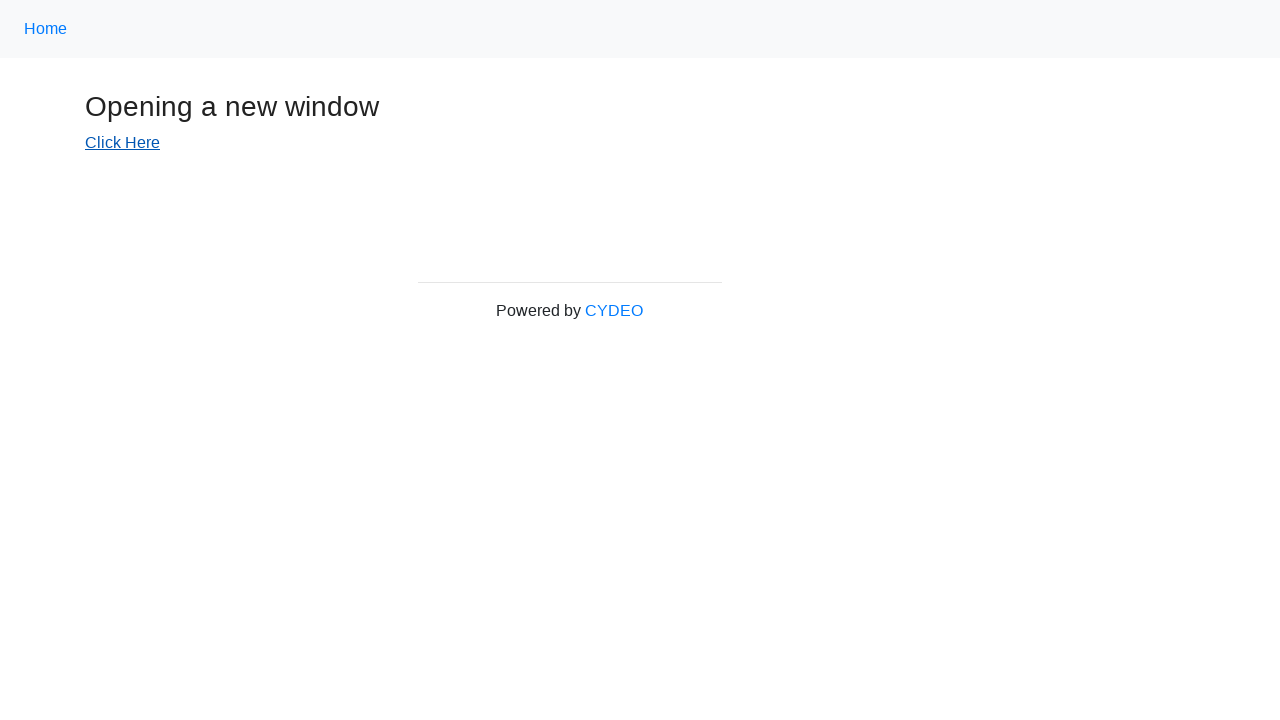